Tests various mouse events including single clicks, double clicks, and clicks with modifier keys (Ctrl, Meta)

Starting URL: https://material.playwrightvn.com/018-mouse.html

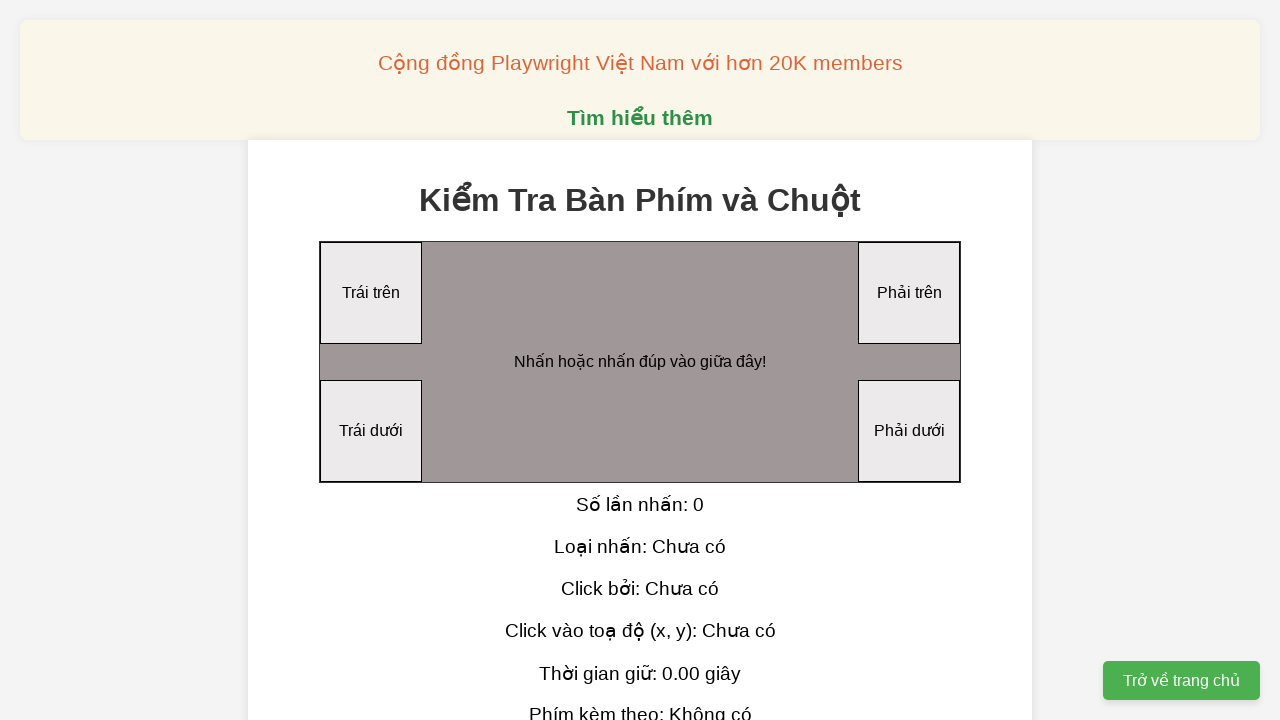

Performed first single click on click area at (640, 362) on div#clickArea
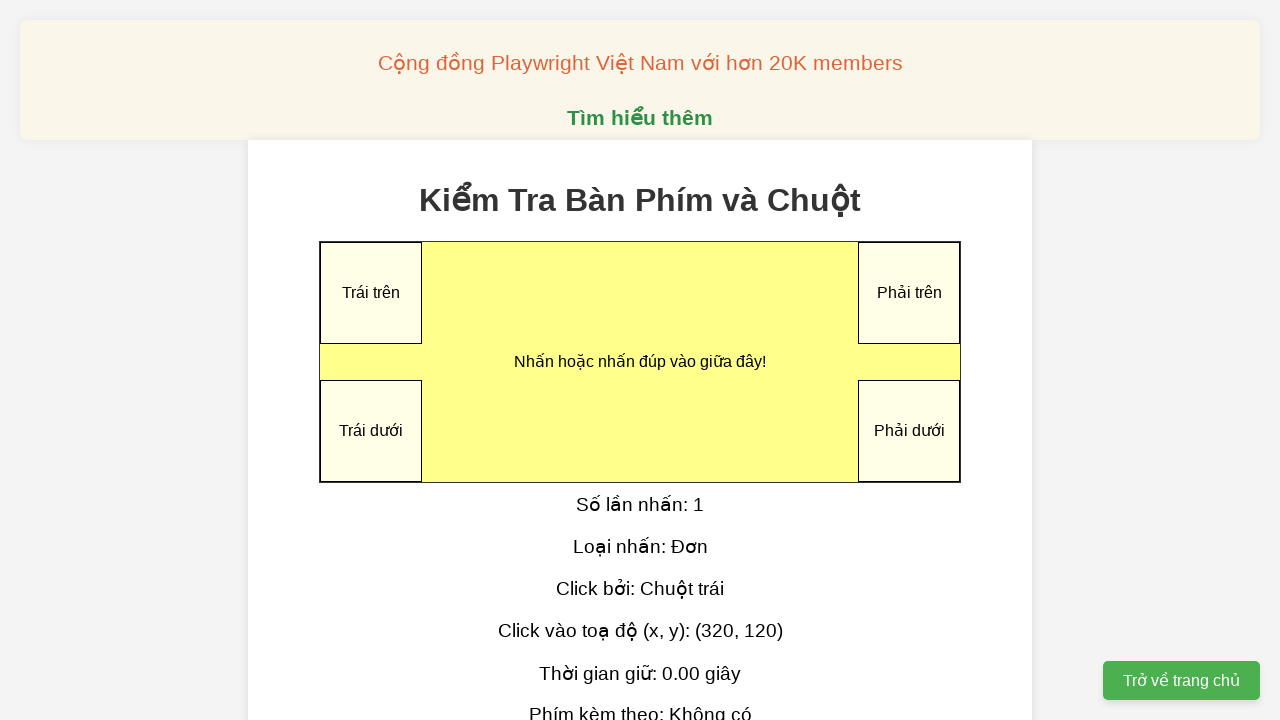

Performed second single click on click area at (640, 362) on div#clickArea
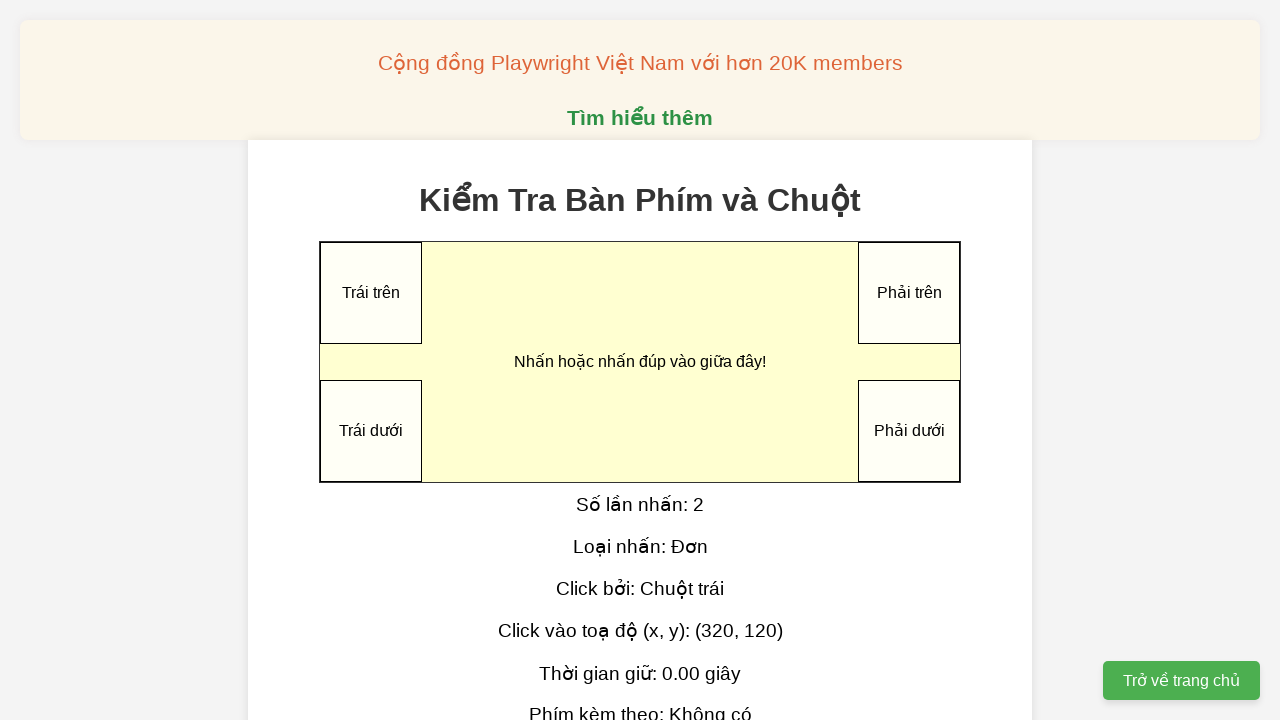

Performed third single click on click area at (640, 362) on div#clickArea
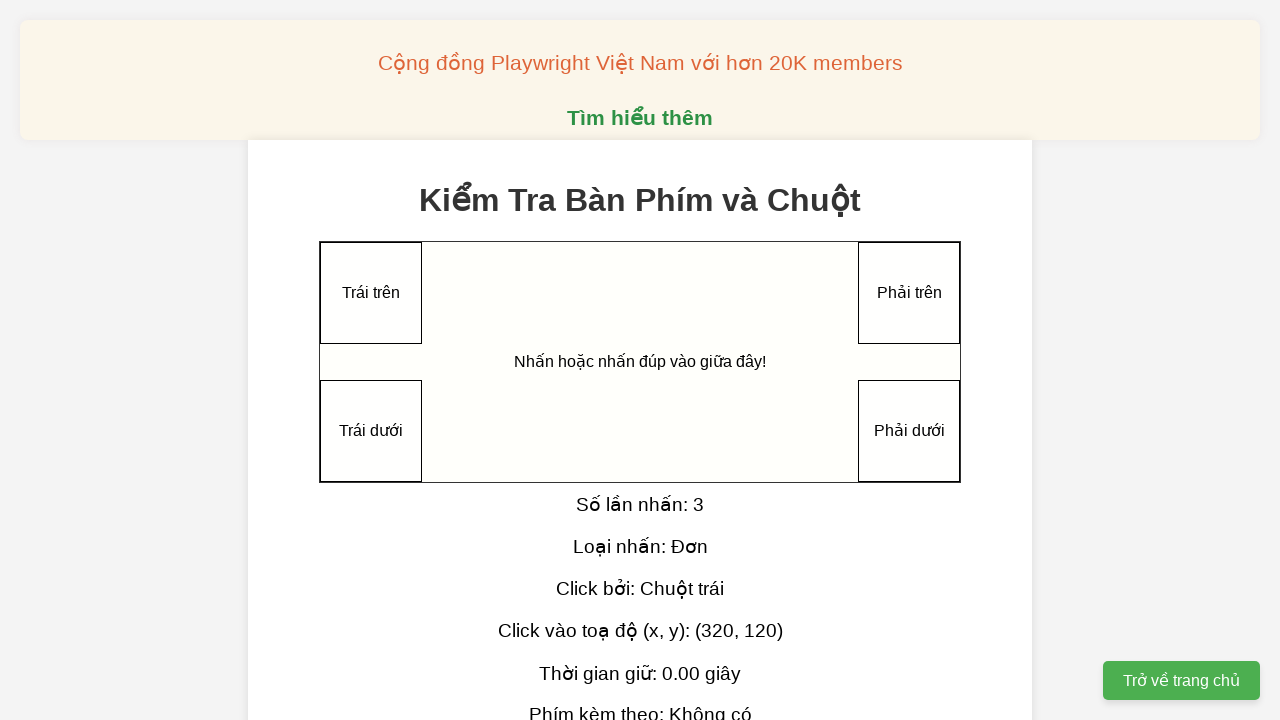

Performed fourth single click on click area at (640, 362) on div#clickArea
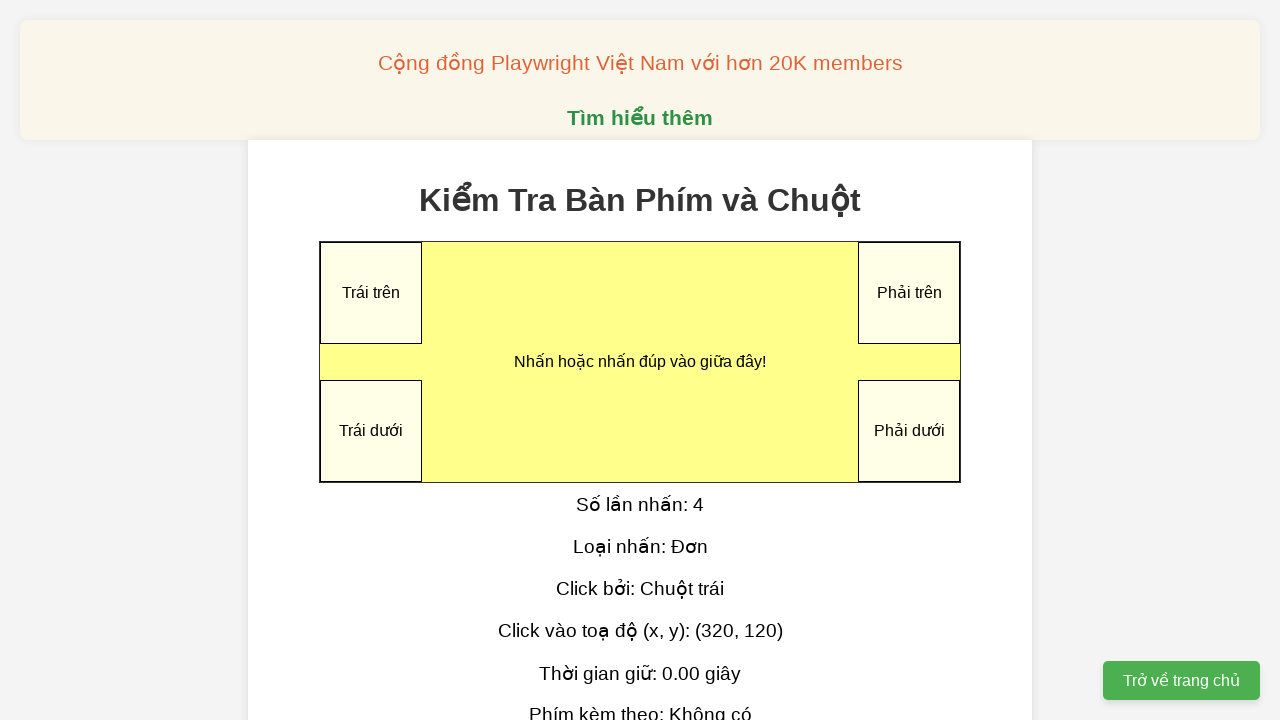

Performed fifth single click on click area at (640, 362) on div#clickArea
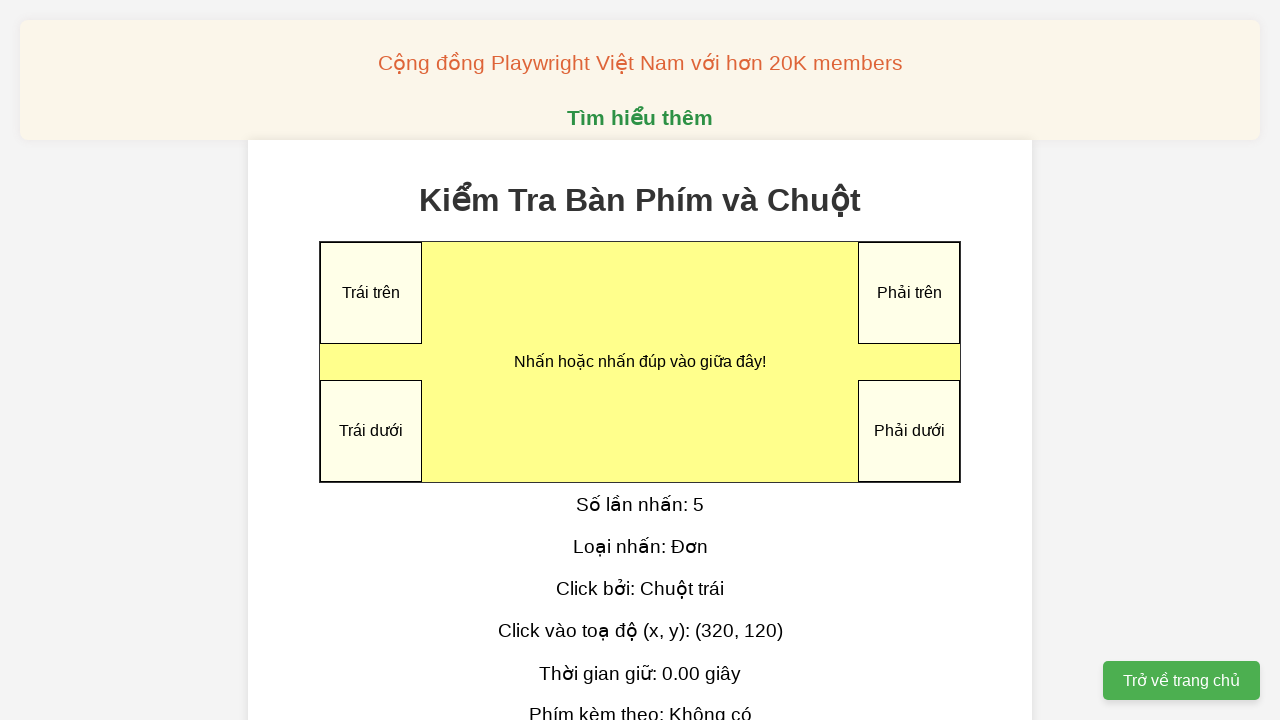

Performed first double click on click area at (640, 362) on div#clickArea
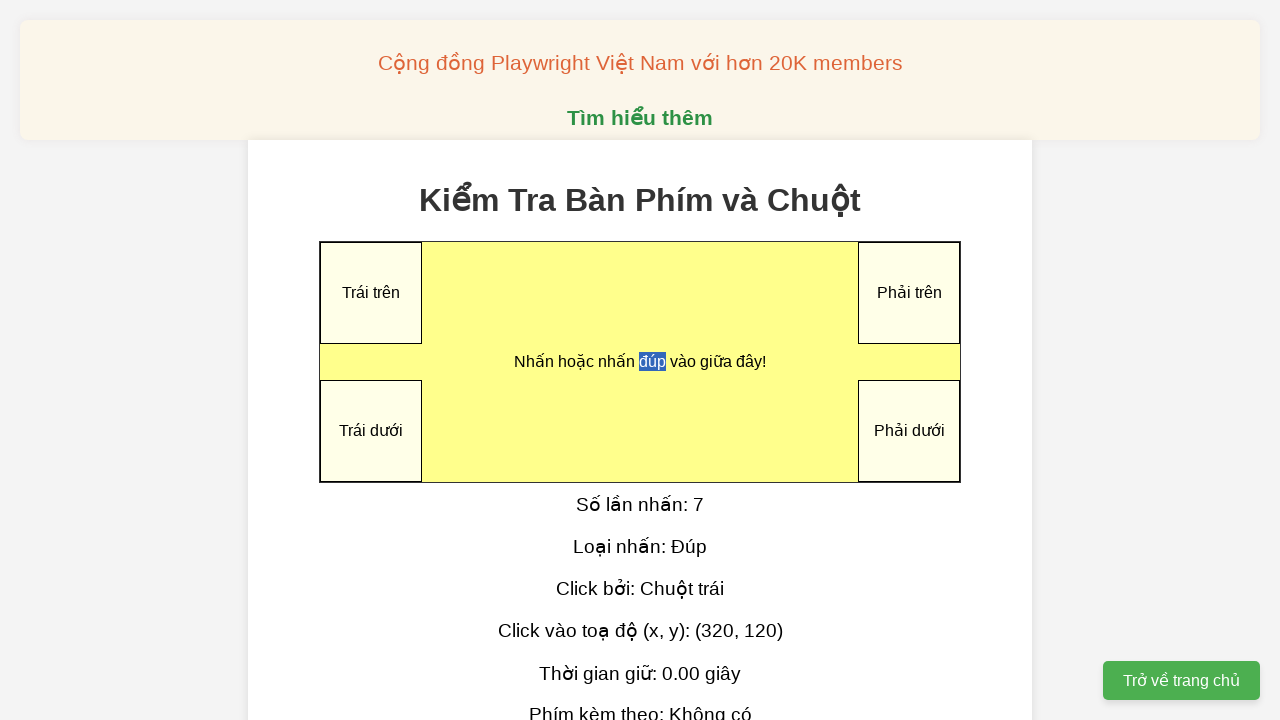

Performed second double click on click area at (640, 362) on div#clickArea
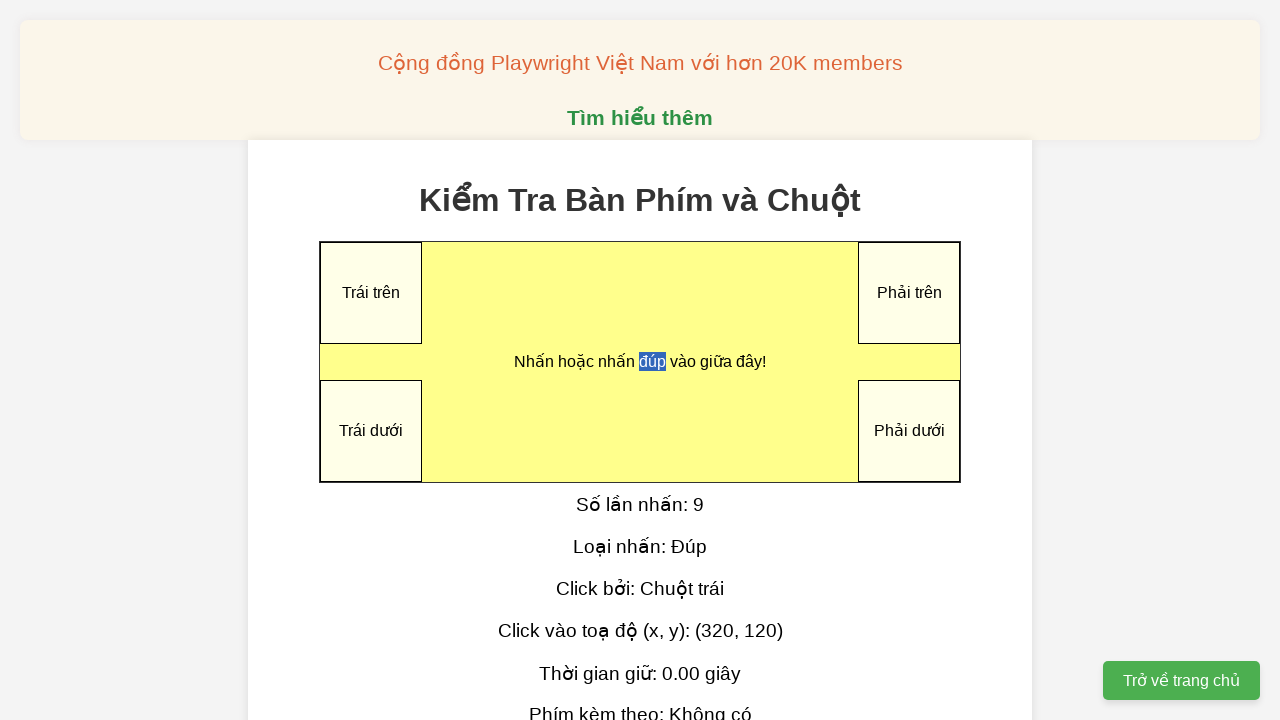

Performed click with Ctrl modifier key on click area at (640, 362) on div#clickArea
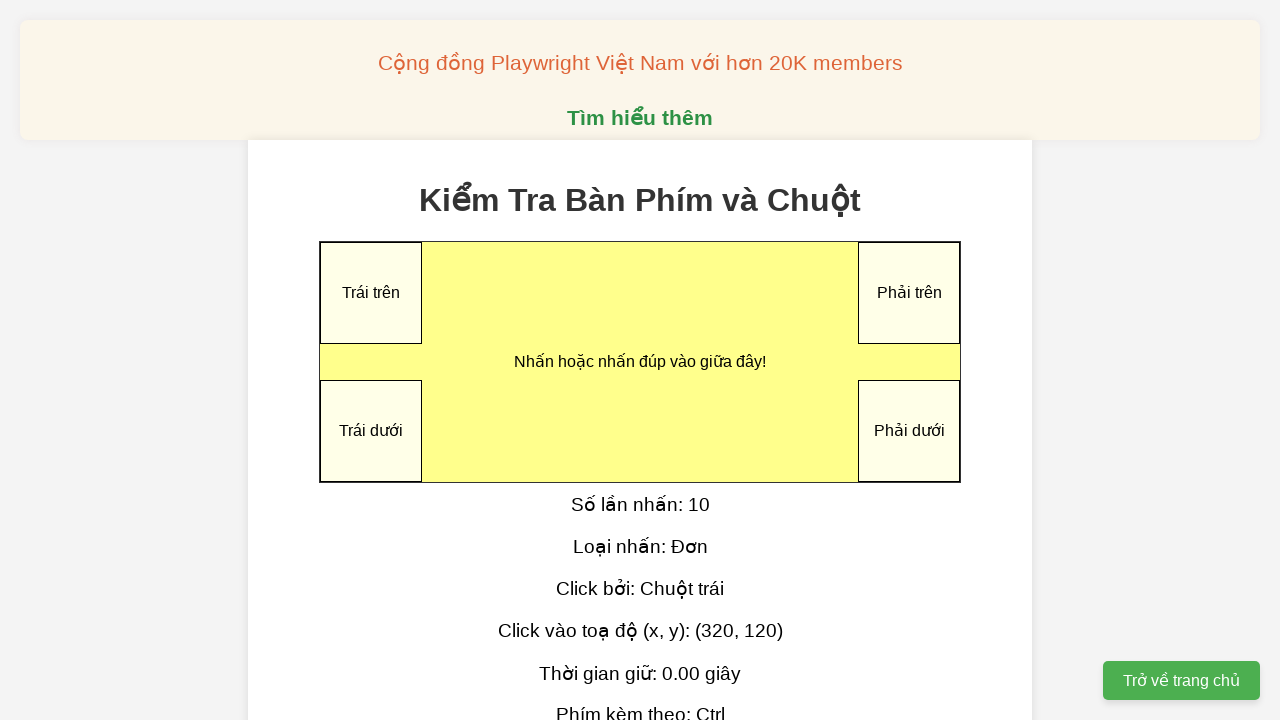

Performed double click with Meta modifier key on click area at (640, 362) on div#clickArea
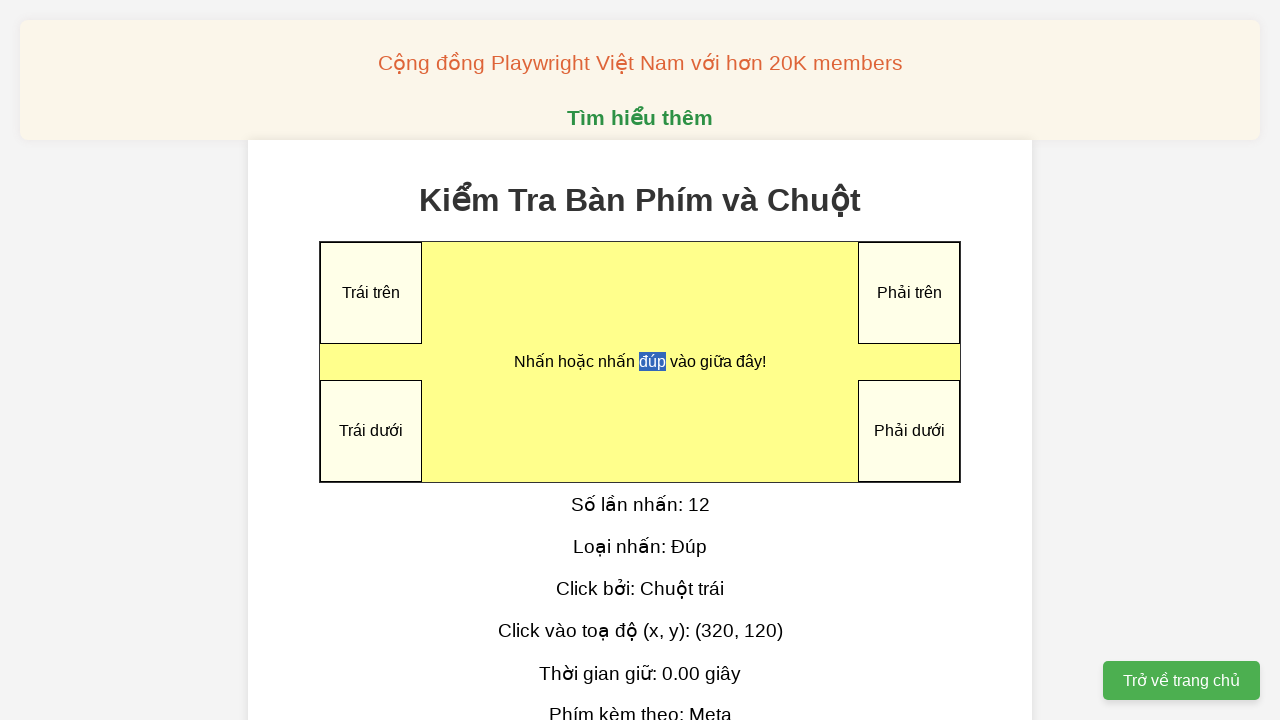

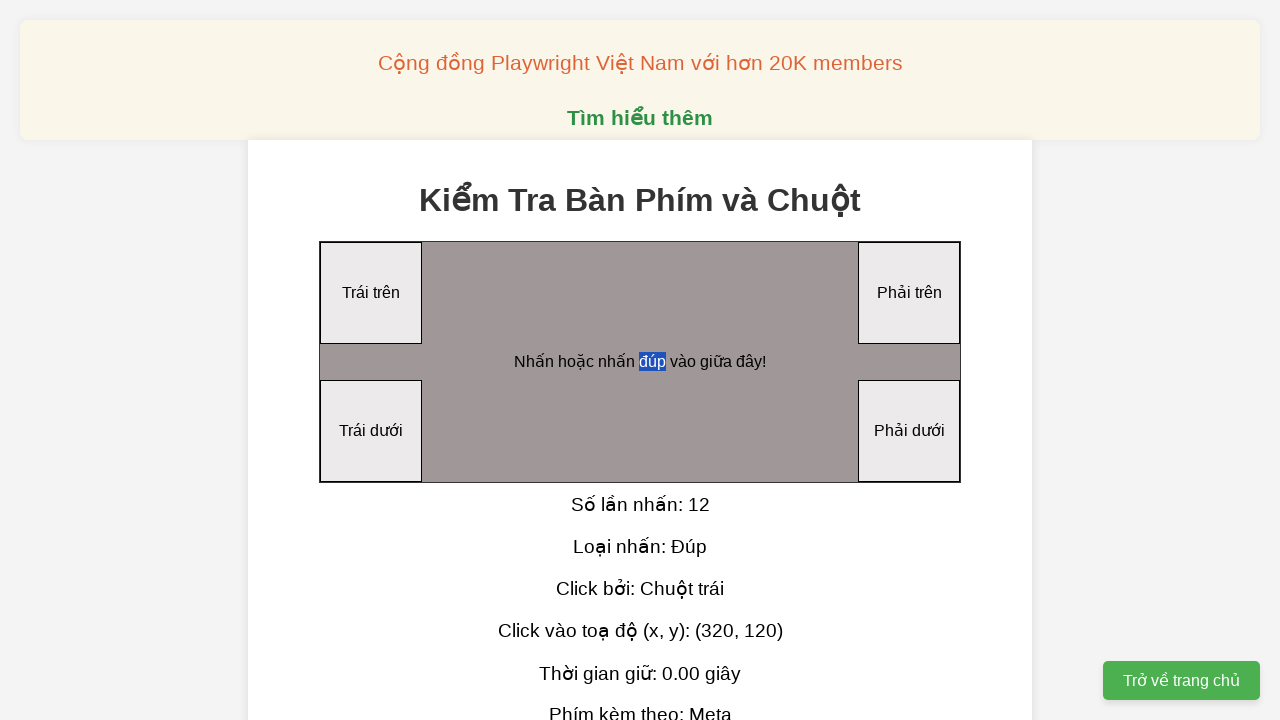